Navigates to the Guru99 demo homepage and maximizes the browser window to verify the page loads correctly.

Starting URL: http://demo.guru99.com/test/guru99home/

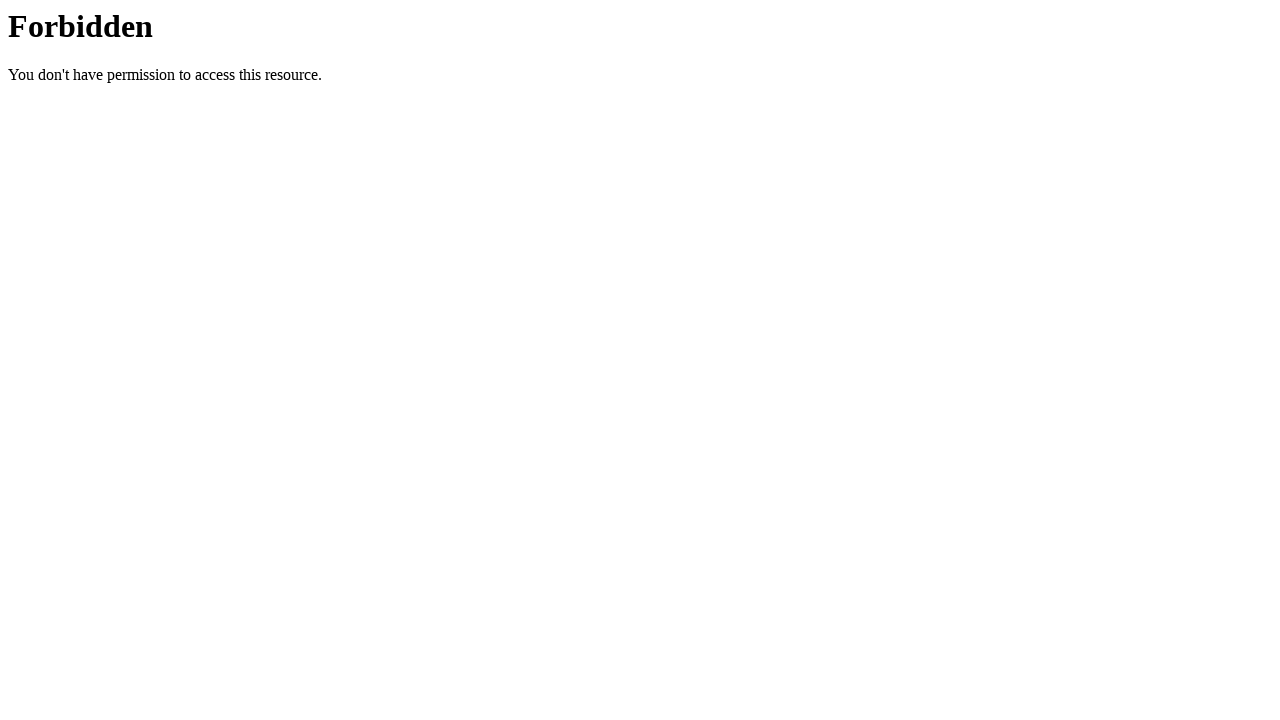

Set viewport size to 1920x1080 to maximize browser window
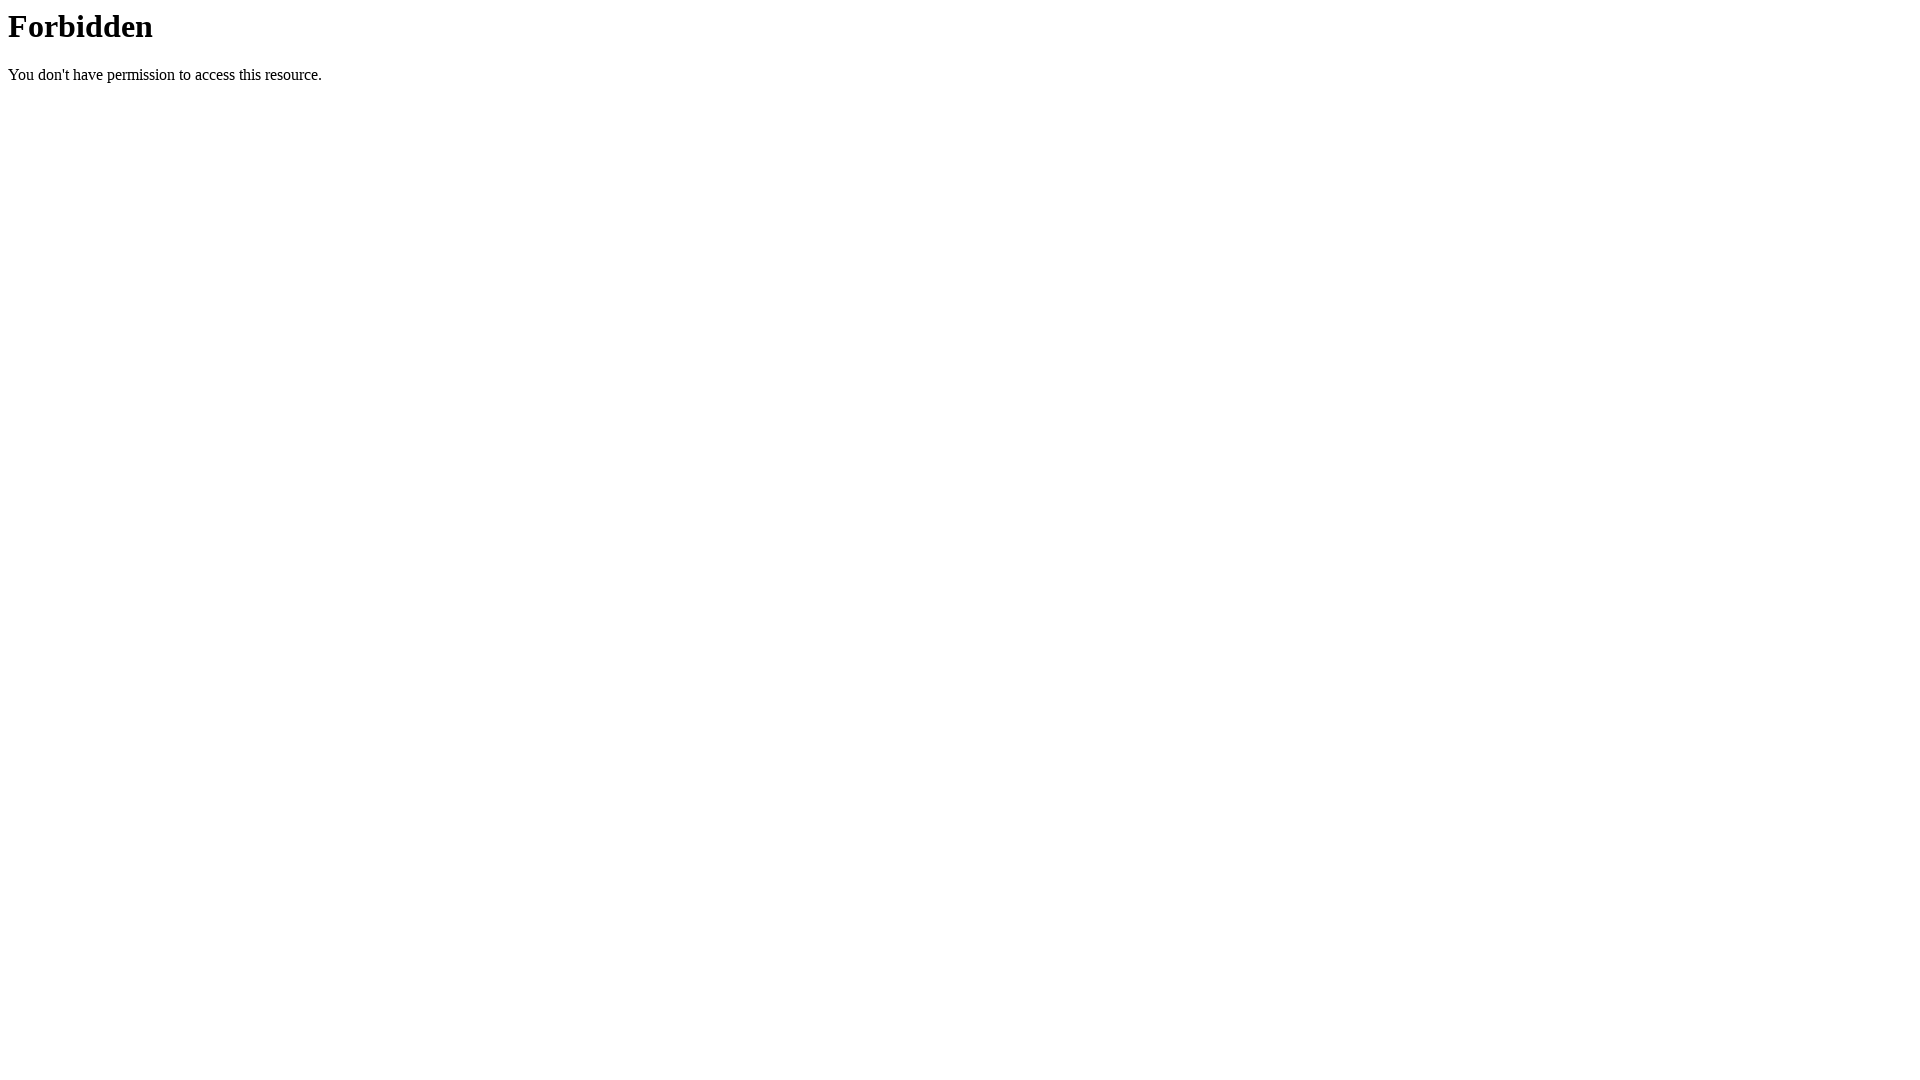

Waited for page to fully load (networkidle state reached)
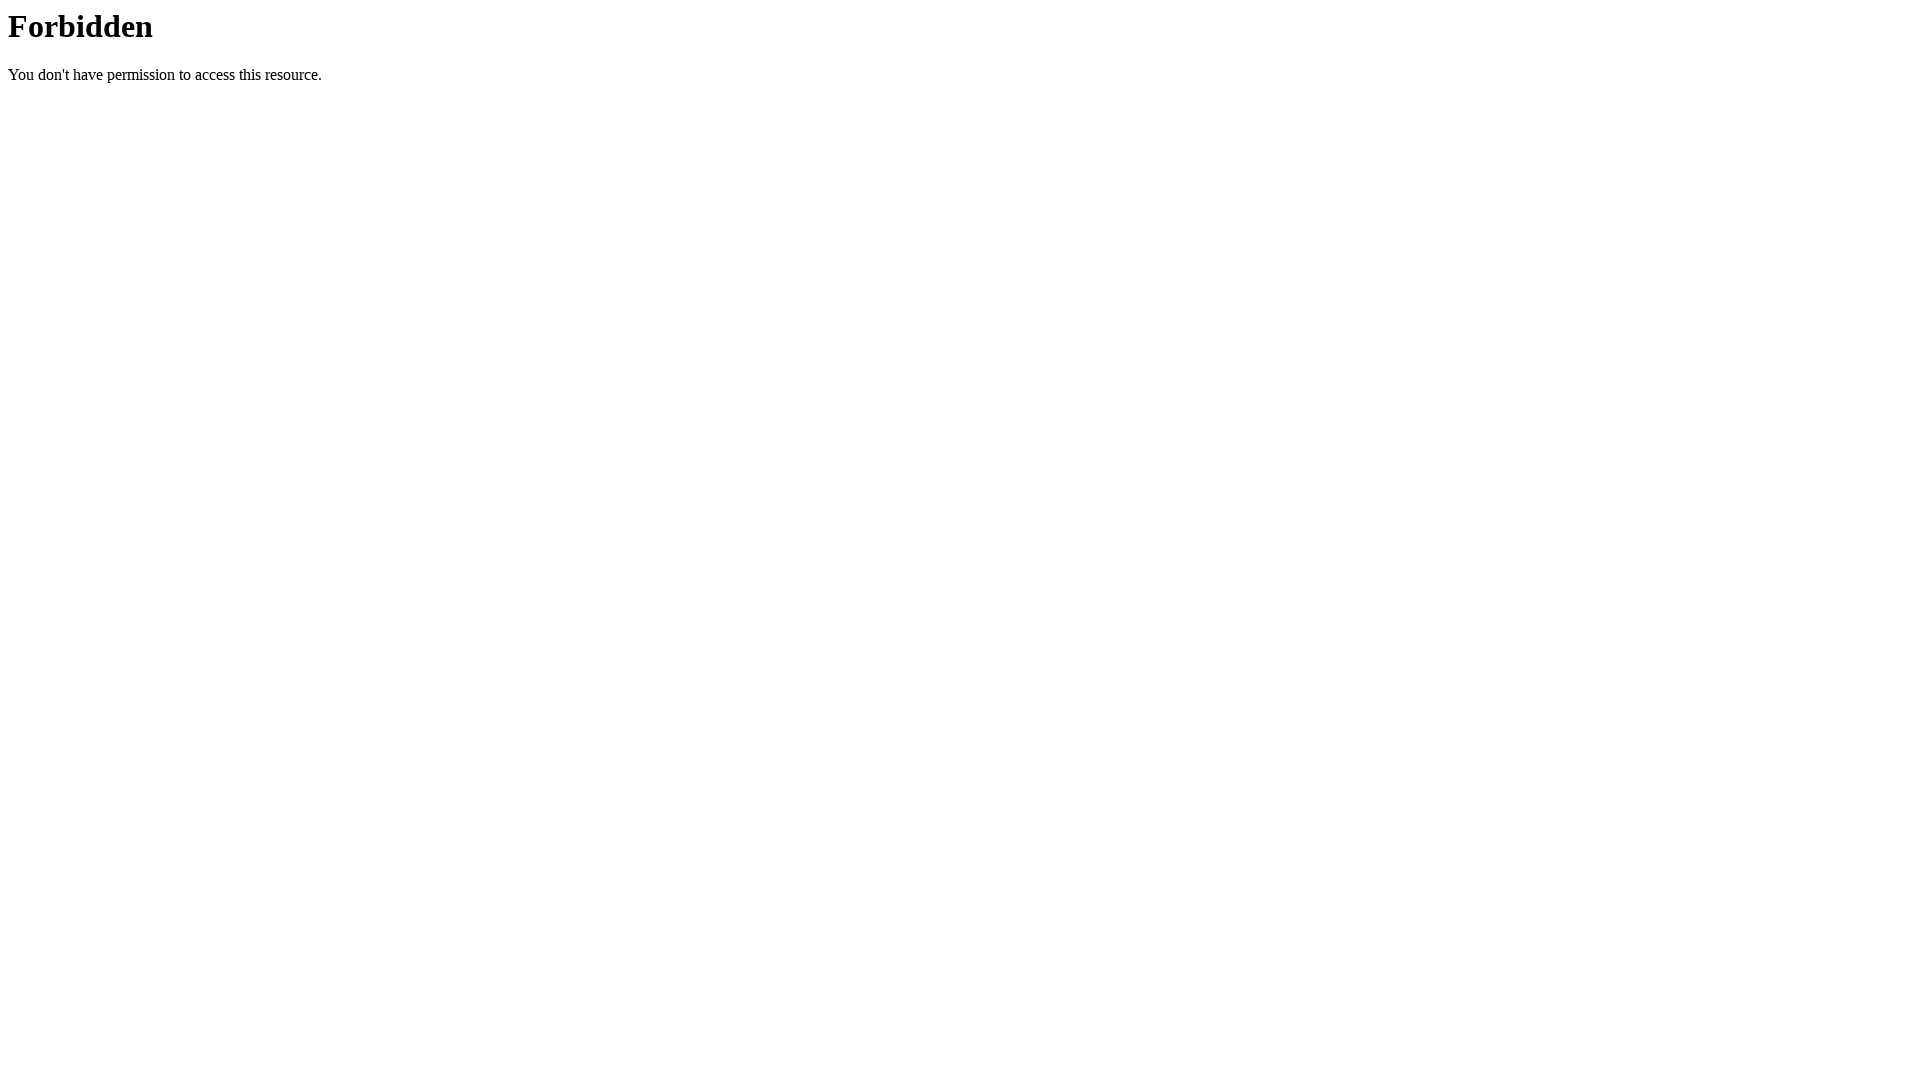

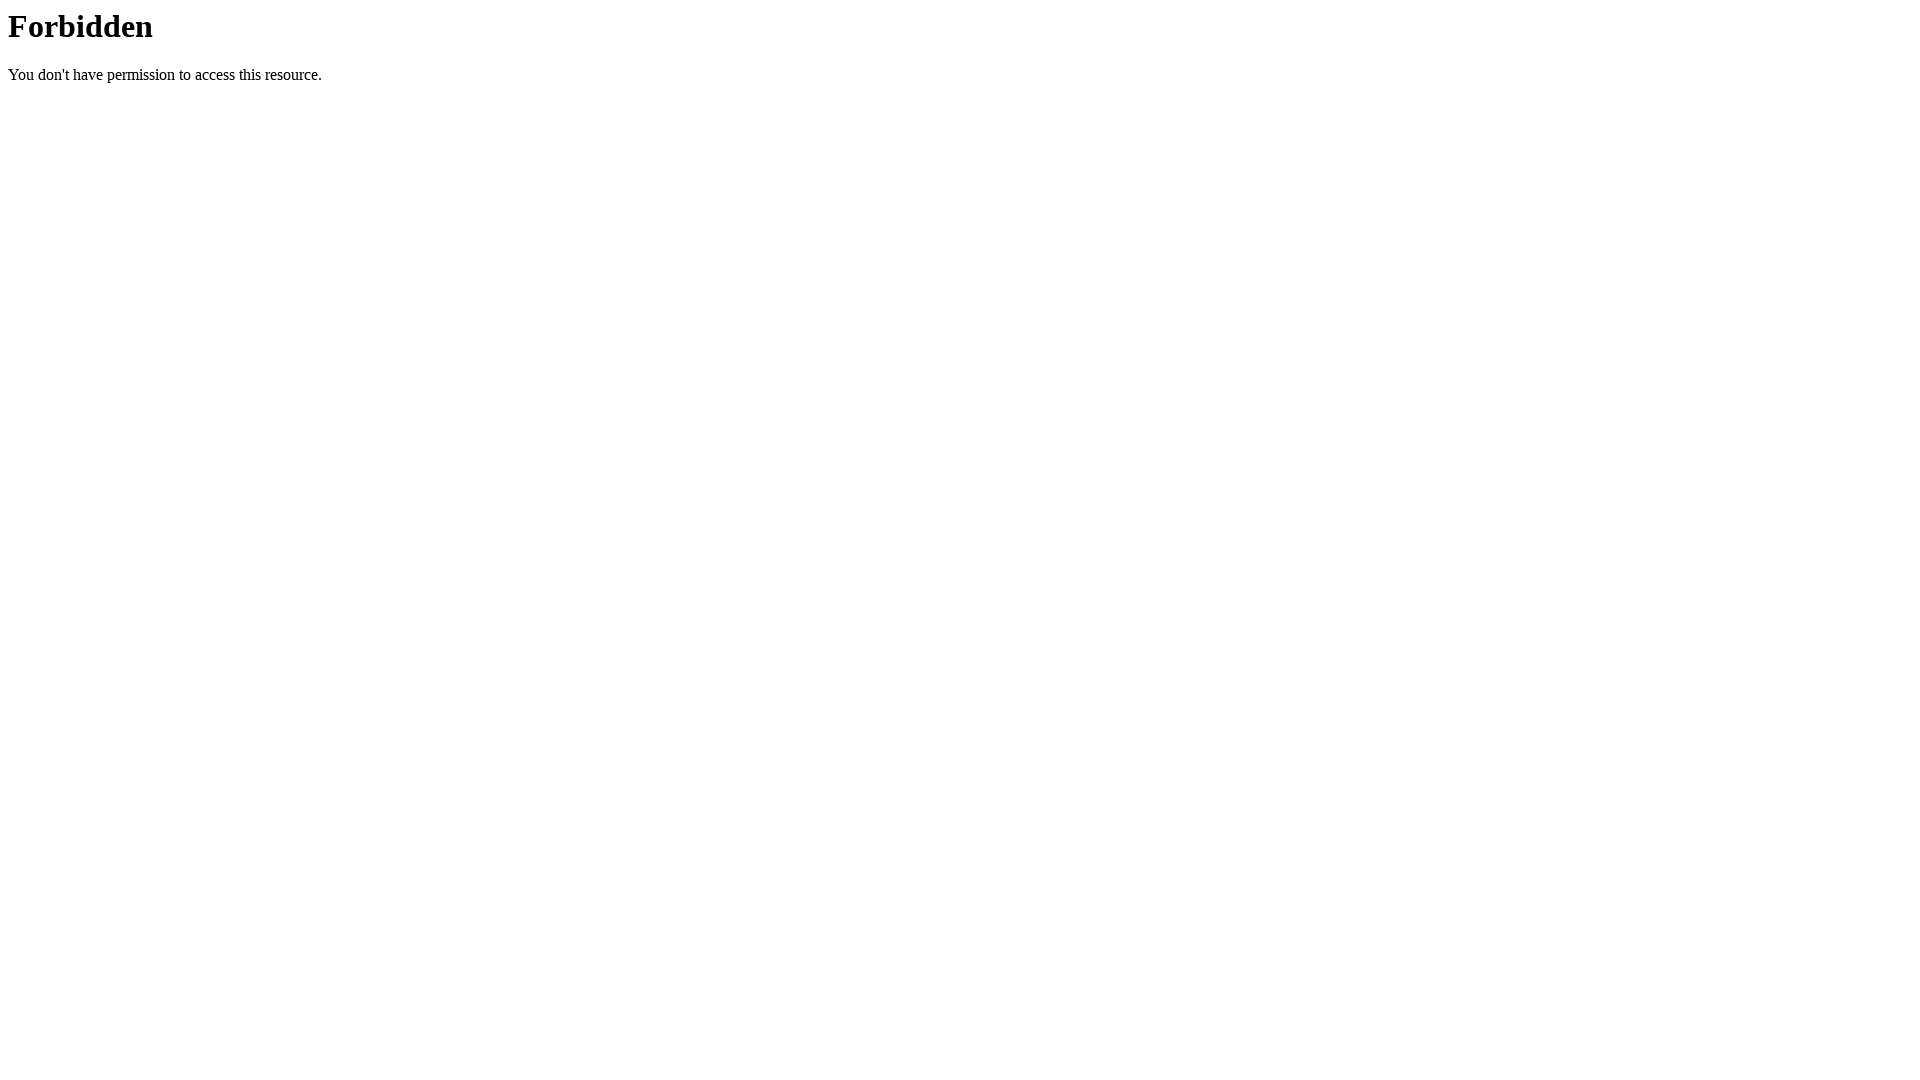